Tests a training ground page by filling an input field with text and clicking a button

Starting URL: https://techstepacademy.com/training-ground

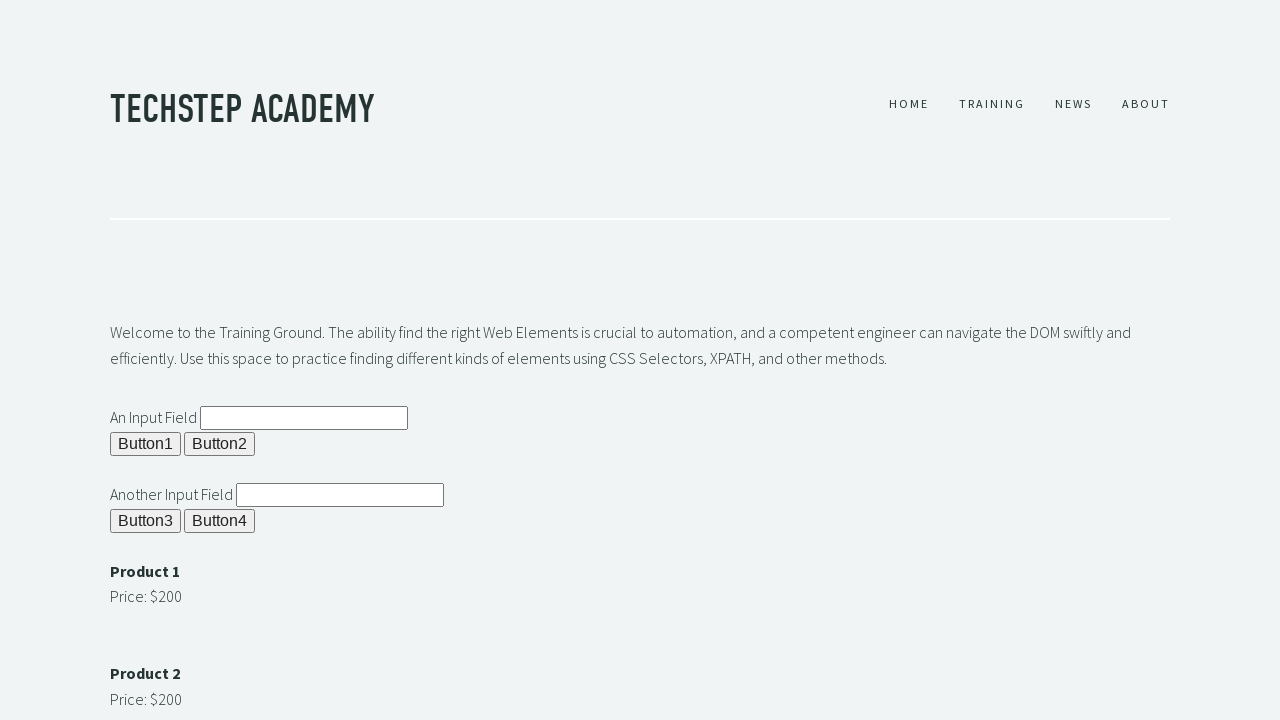

Filled input field with 'My First Automation' on input#ipt1
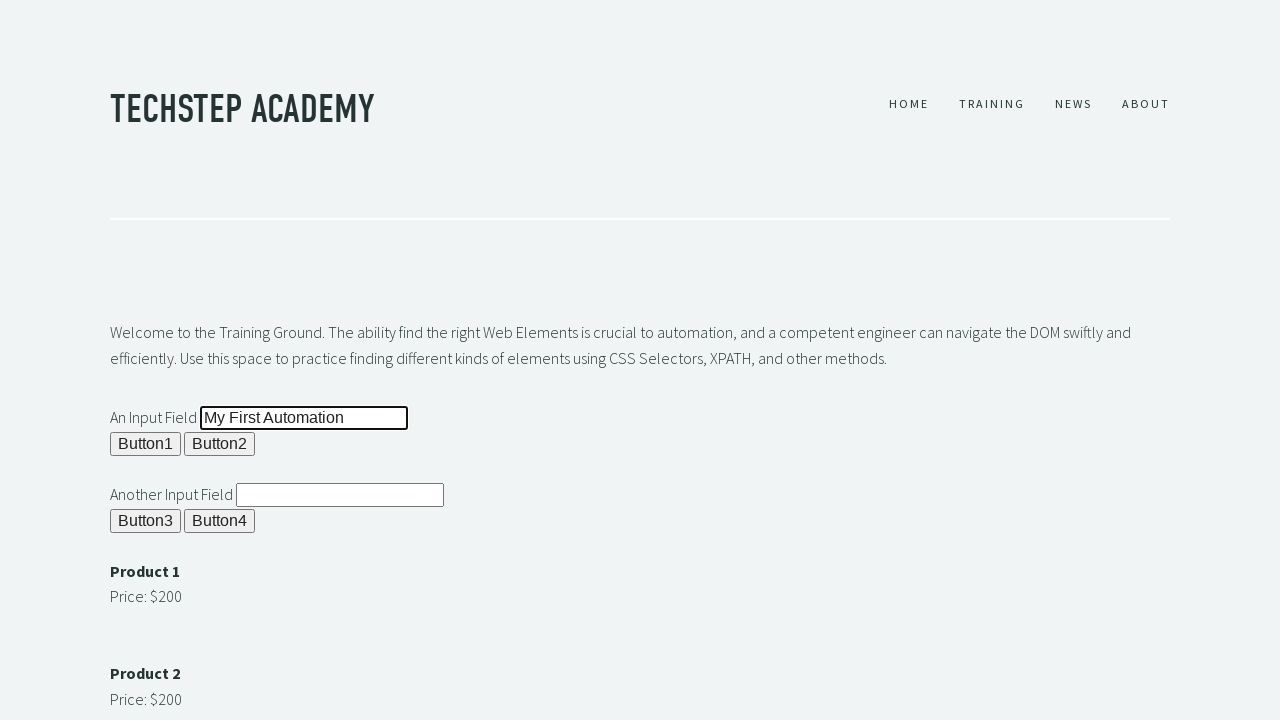

Clicked the button to submit the form at (146, 444) on button[name='butn1']
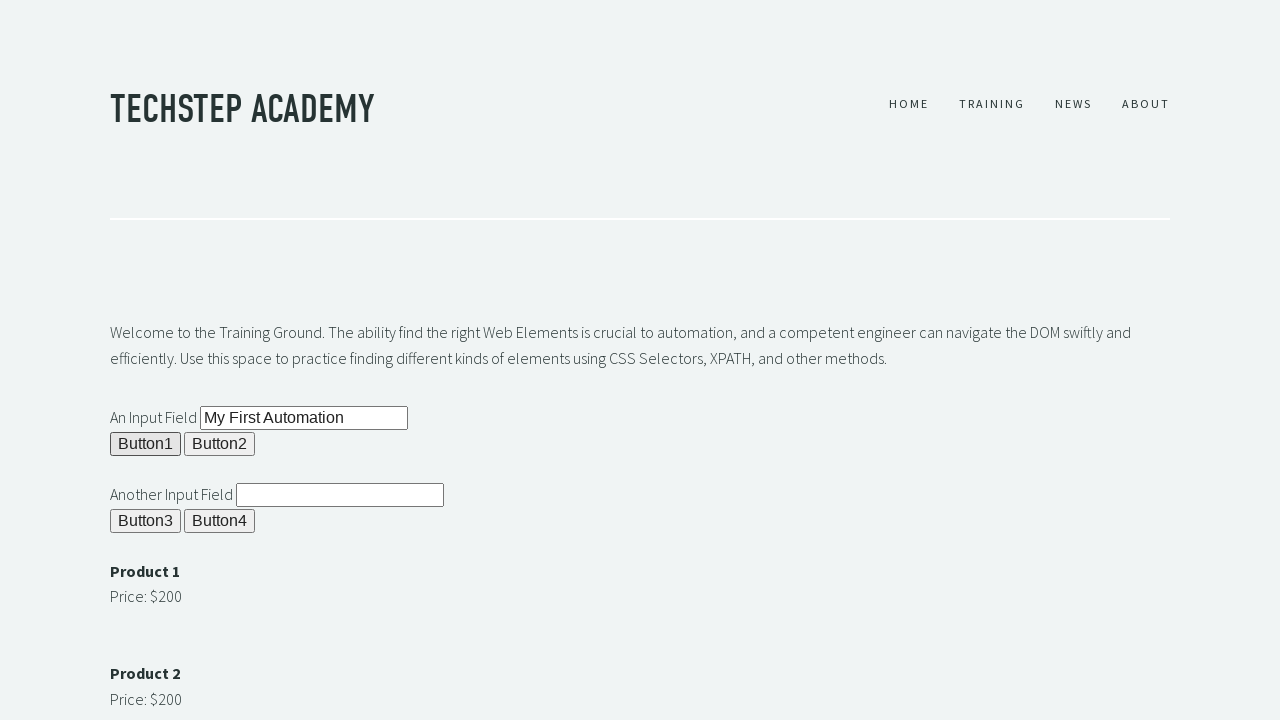

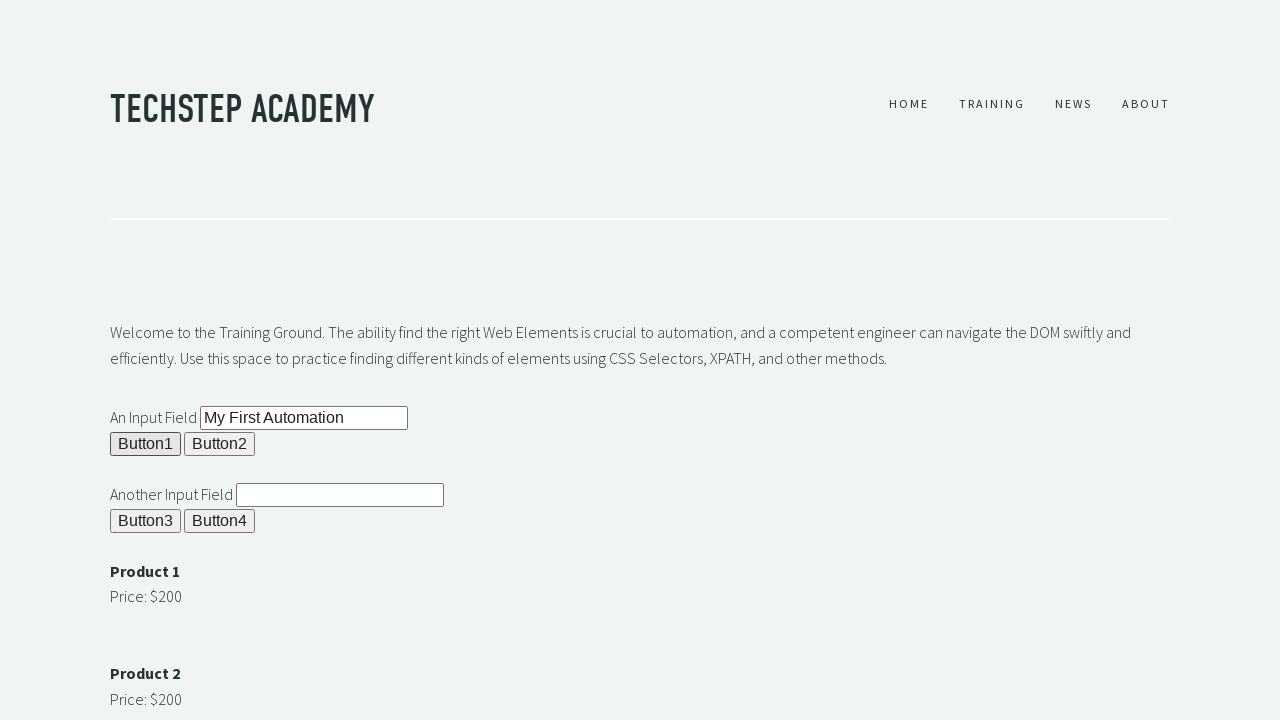